Tests the drag and drop slider functionality on LambdaTest Selenium Playground by navigating to the slider demo, dragging a range slider to adjust its value, and verifying the output value changes accordingly.

Starting URL: https://www.lambdatest.com/selenium-playground

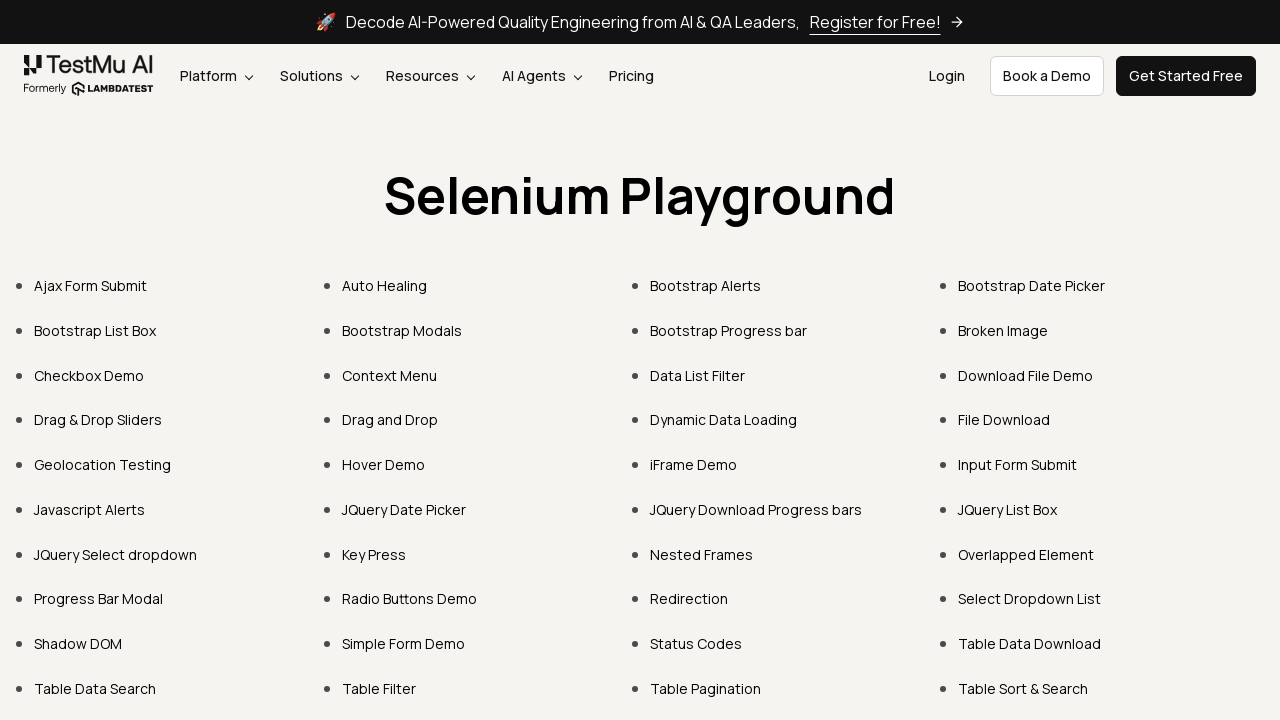

Clicked on 'Drag & Drop Sliders' link at (98, 420) on a:has-text('Drag & Drop Sliders')
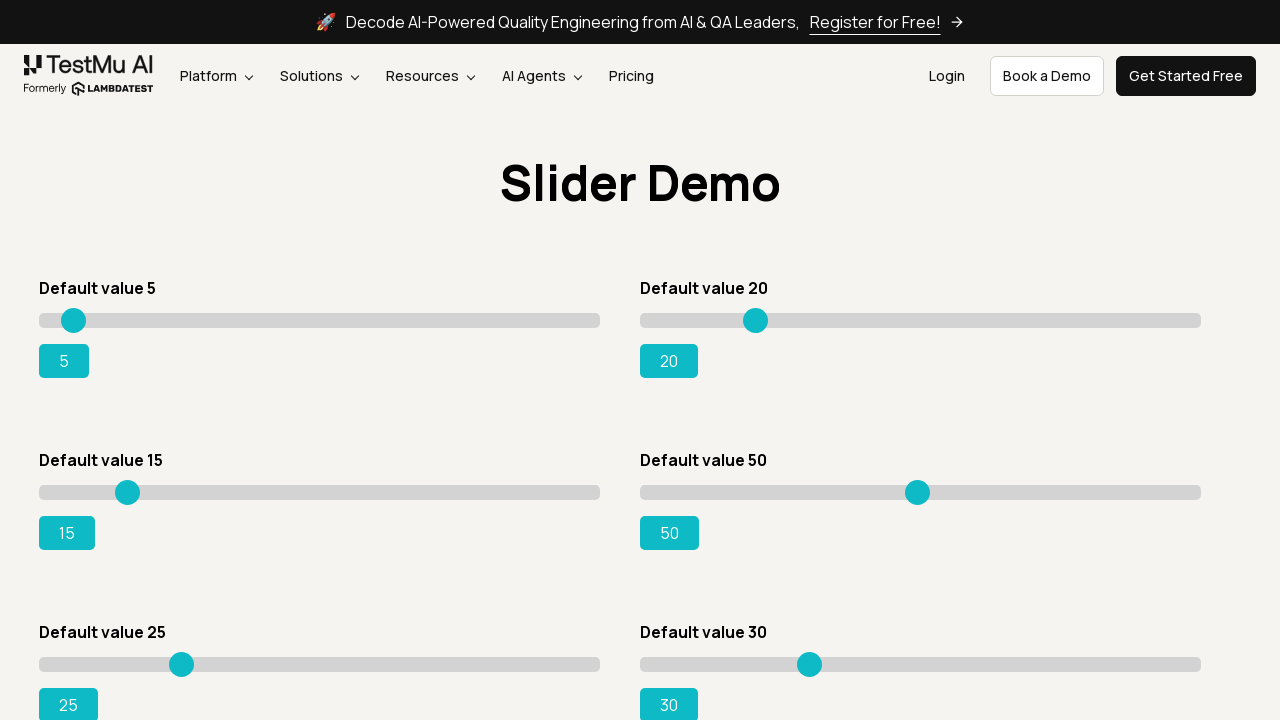

Range slider element is visible and ready
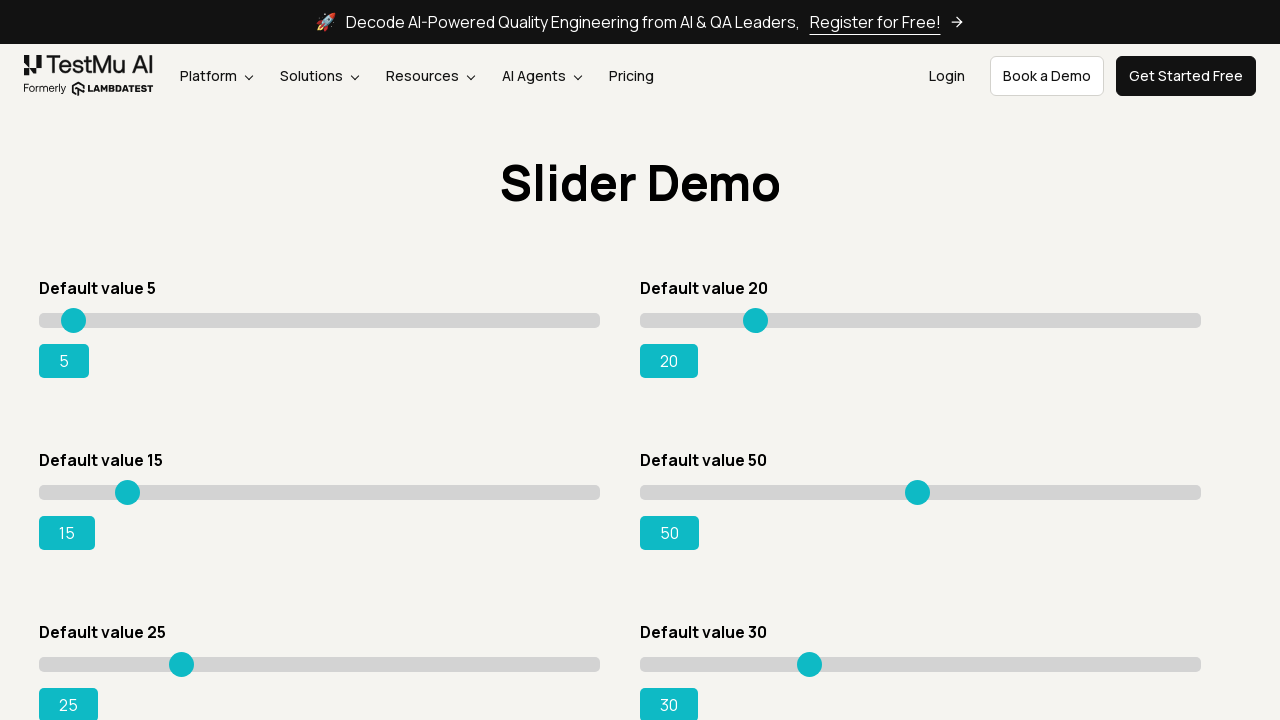

Retrieved slider bounding box dimensions
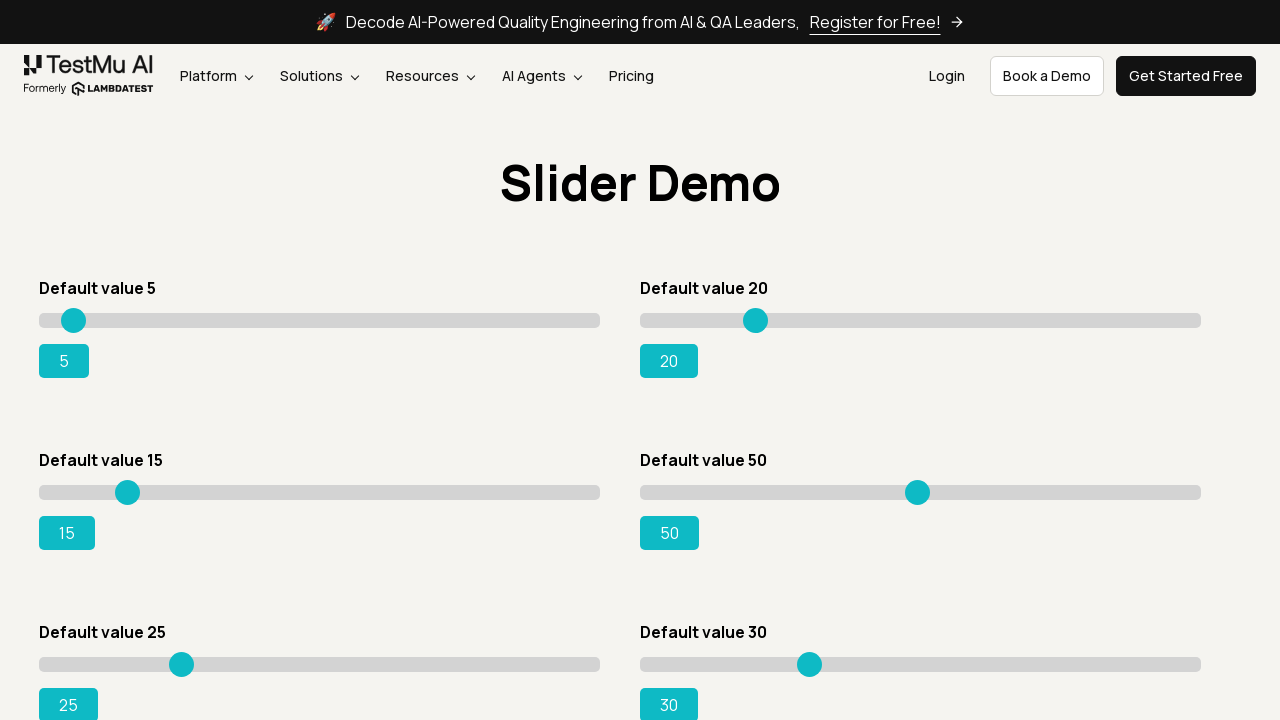

Dragged range slider to approximately 90% of its width at (544, 492)
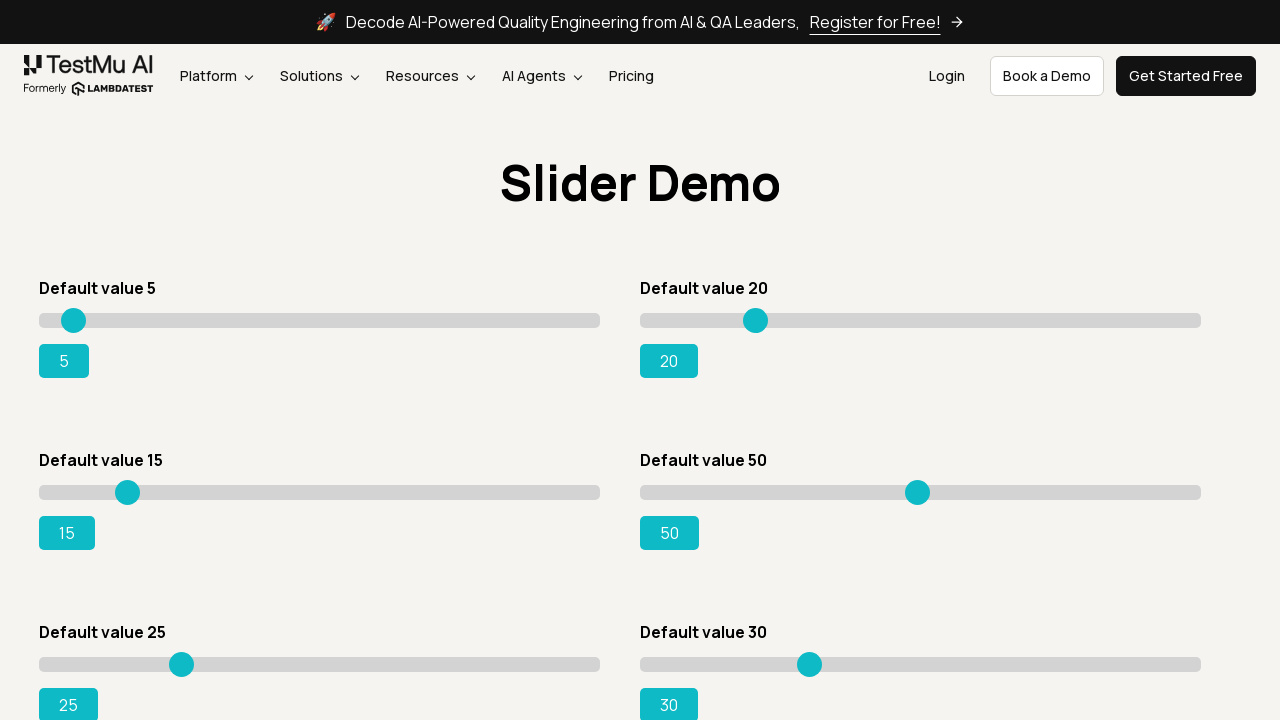

Moved mouse to center of slider at (320, 492)
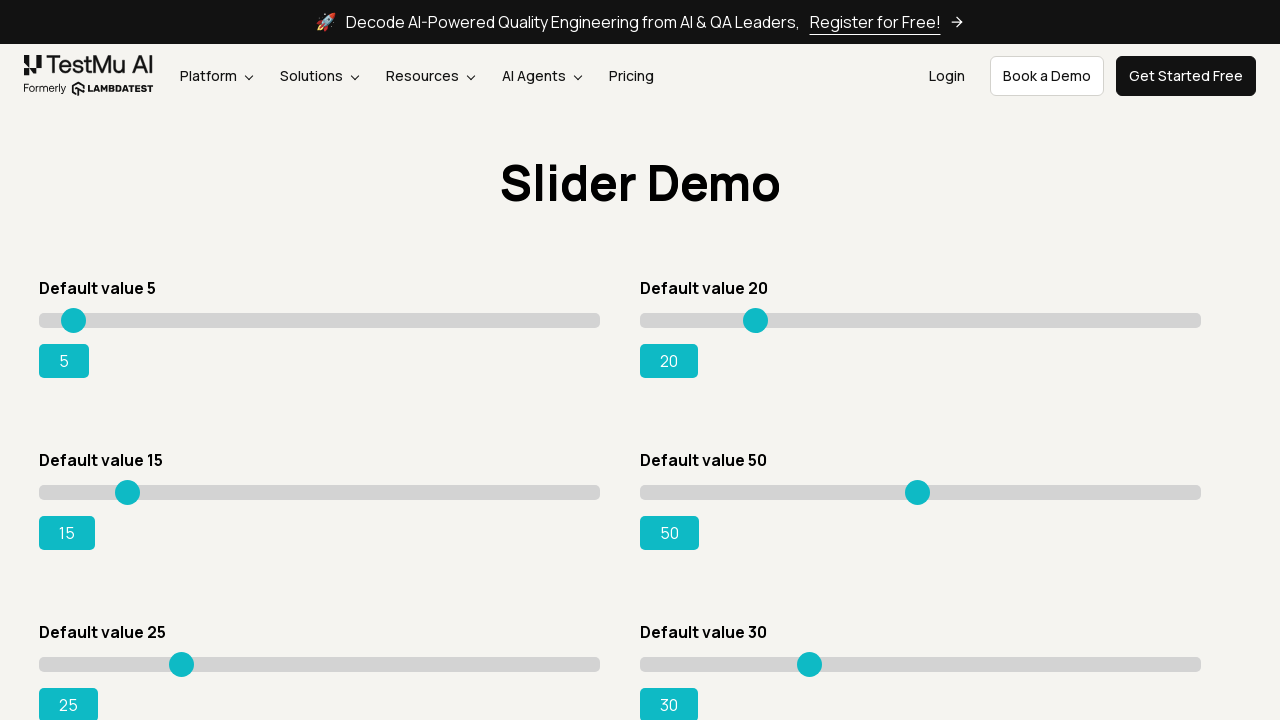

Pressed mouse button down on slider at (320, 492)
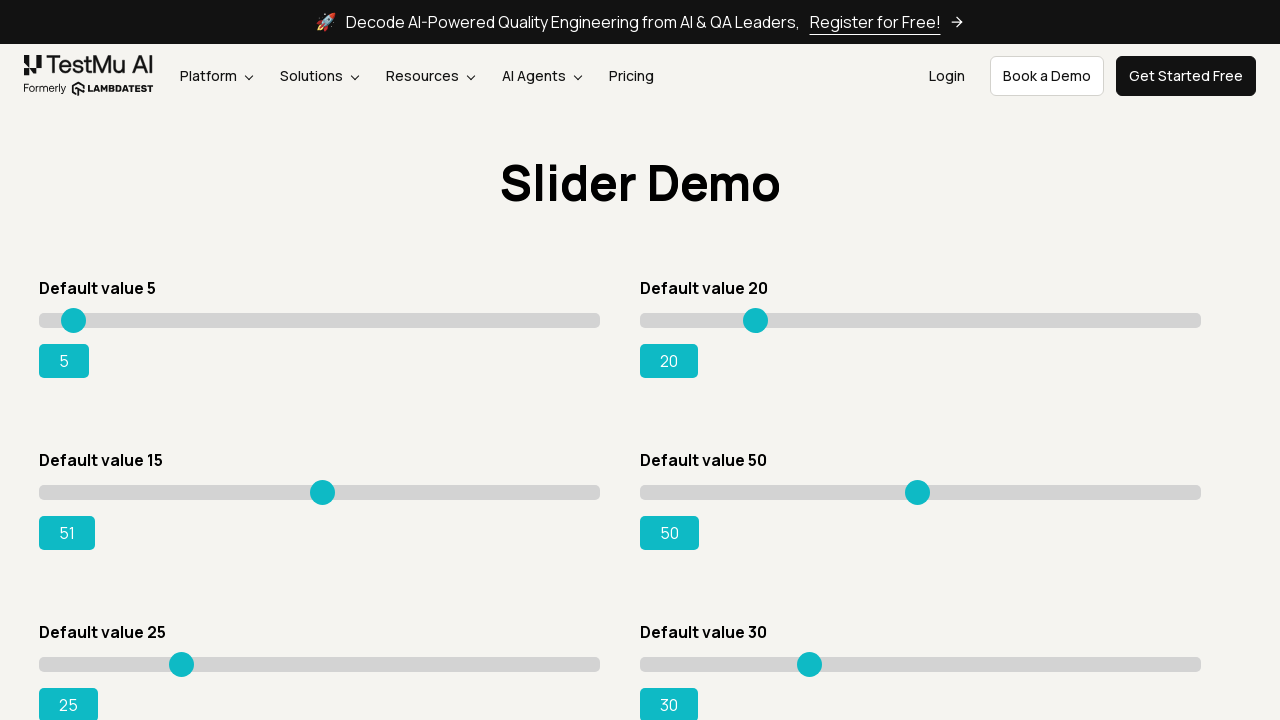

Moved mouse to 90% position on slider while holding button at (544, 492)
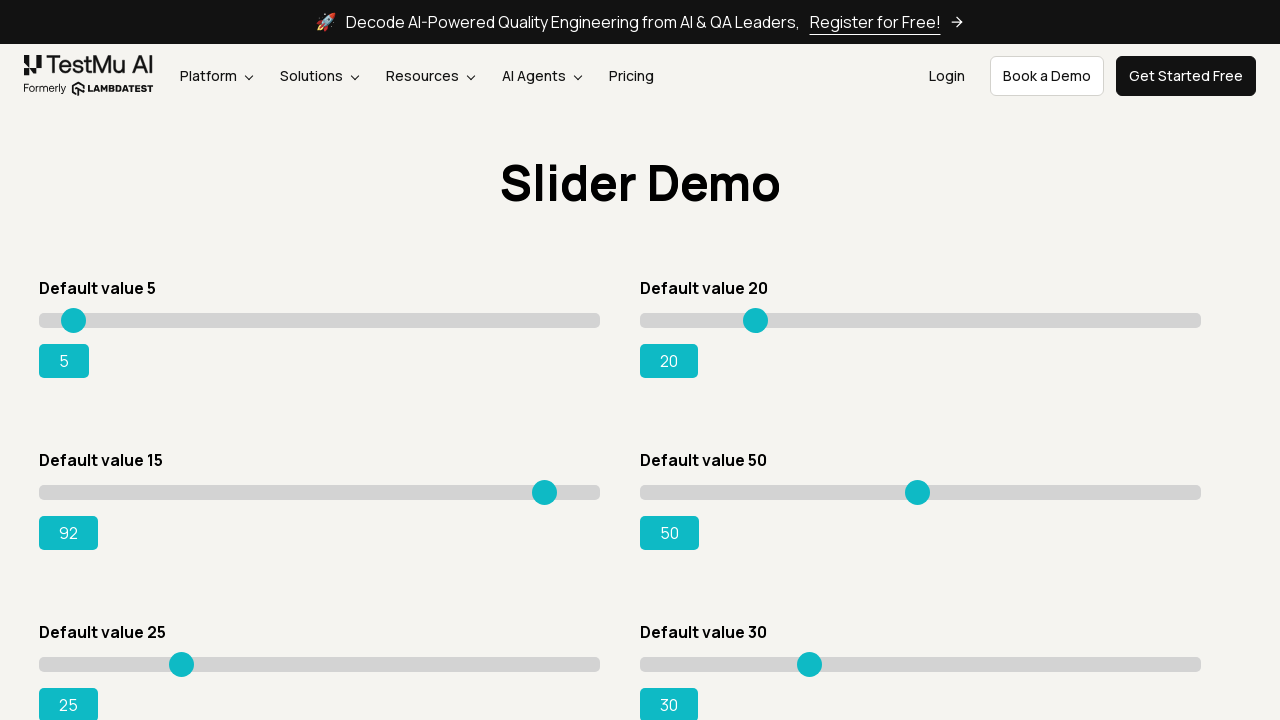

Released mouse button to complete slider drag at (544, 492)
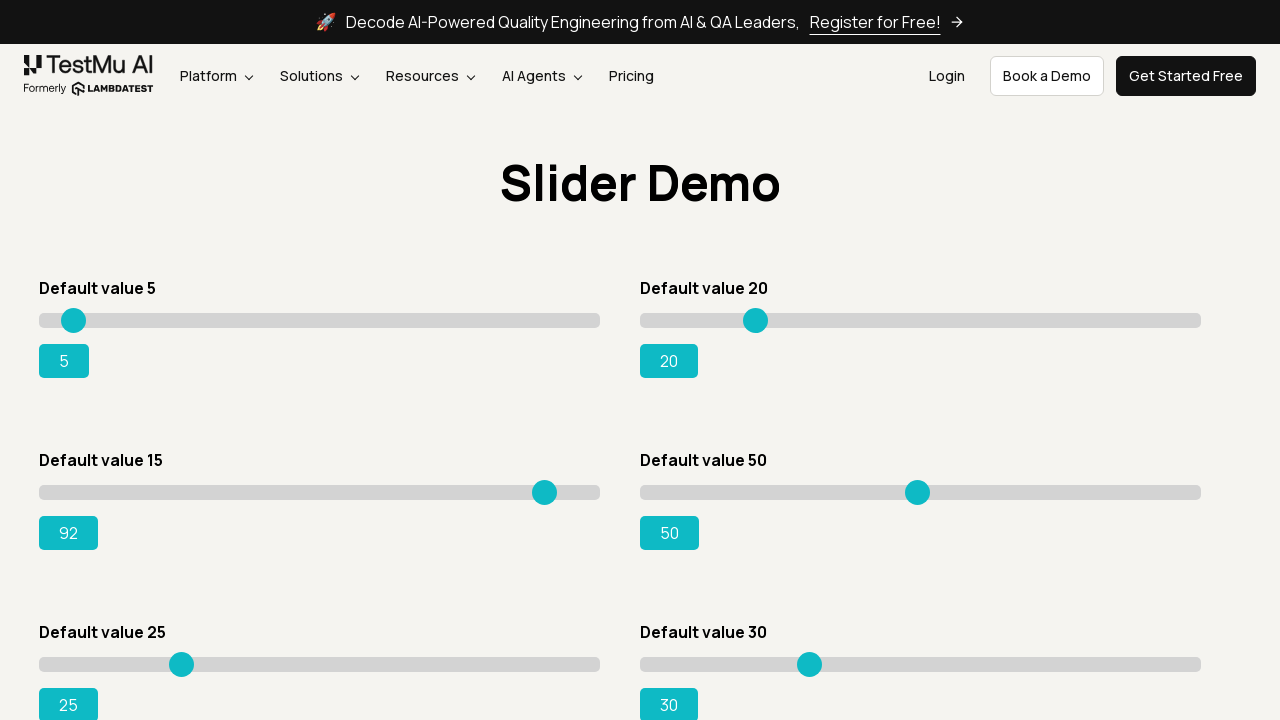

Output value element loaded and updated after slider adjustment
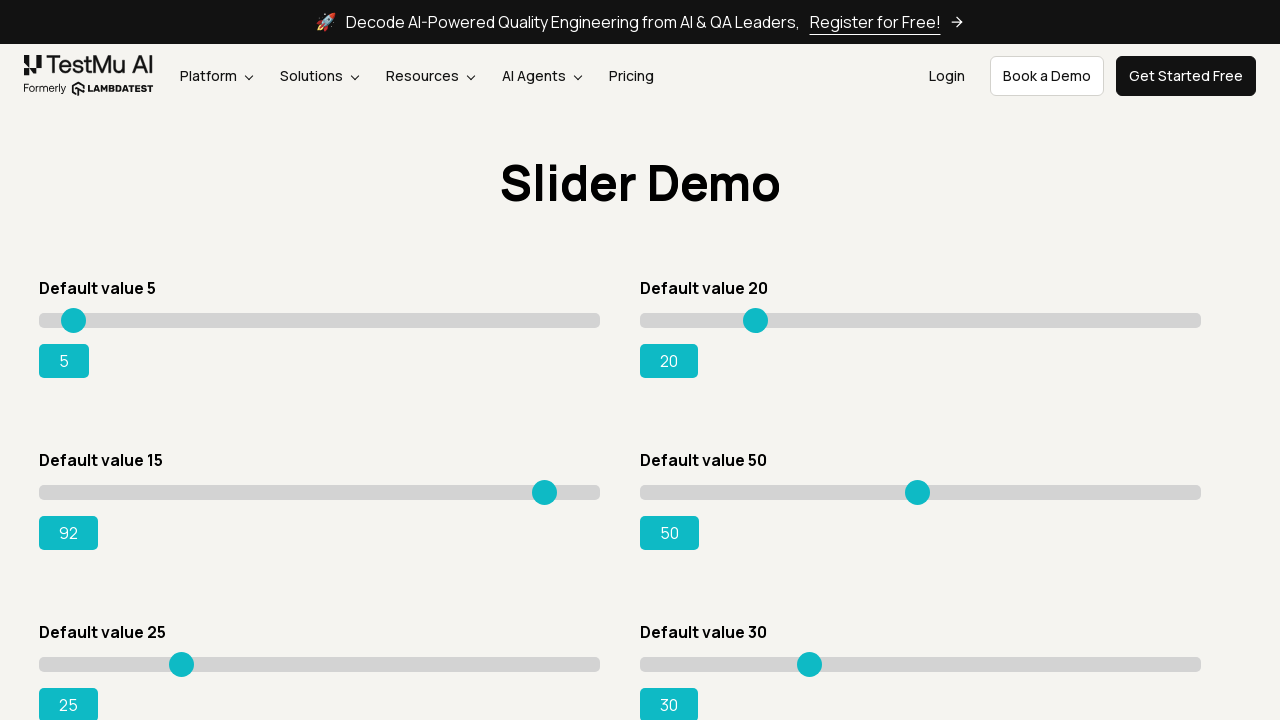

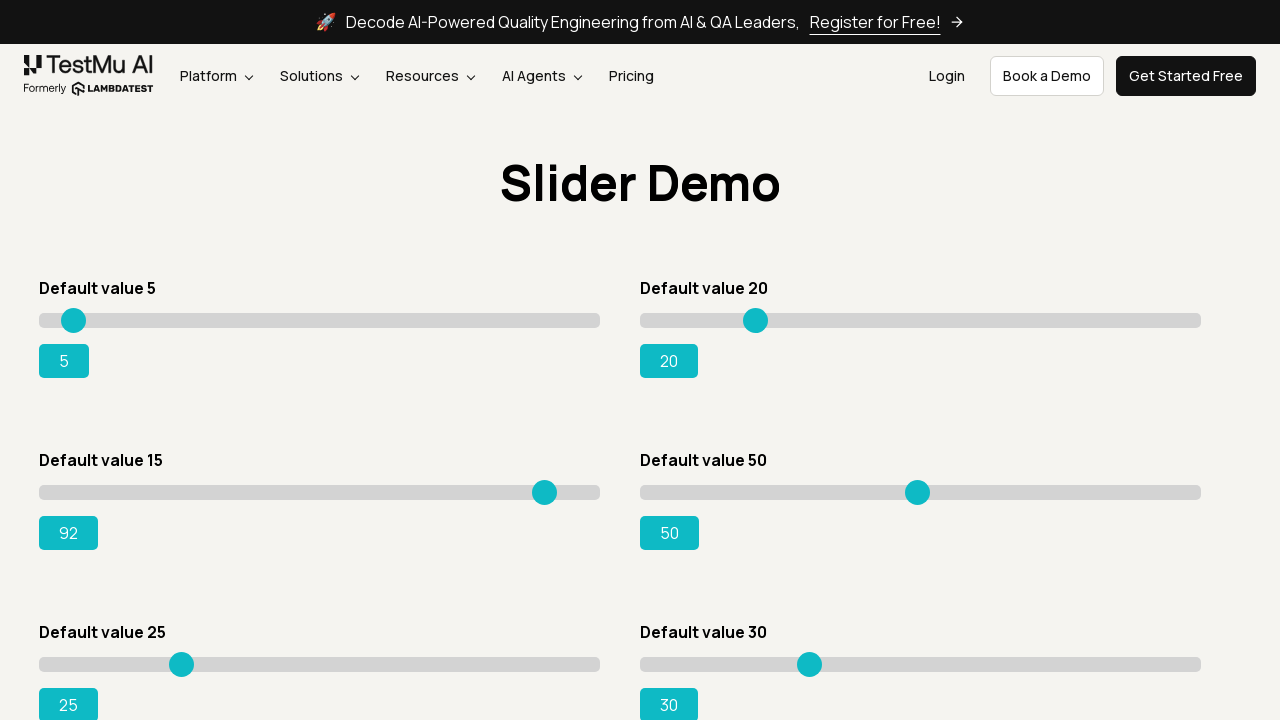